Navigates to the Noon.com UAE homepage and waits for the page to load

Starting URL: https://www.noon.com/uae-en/

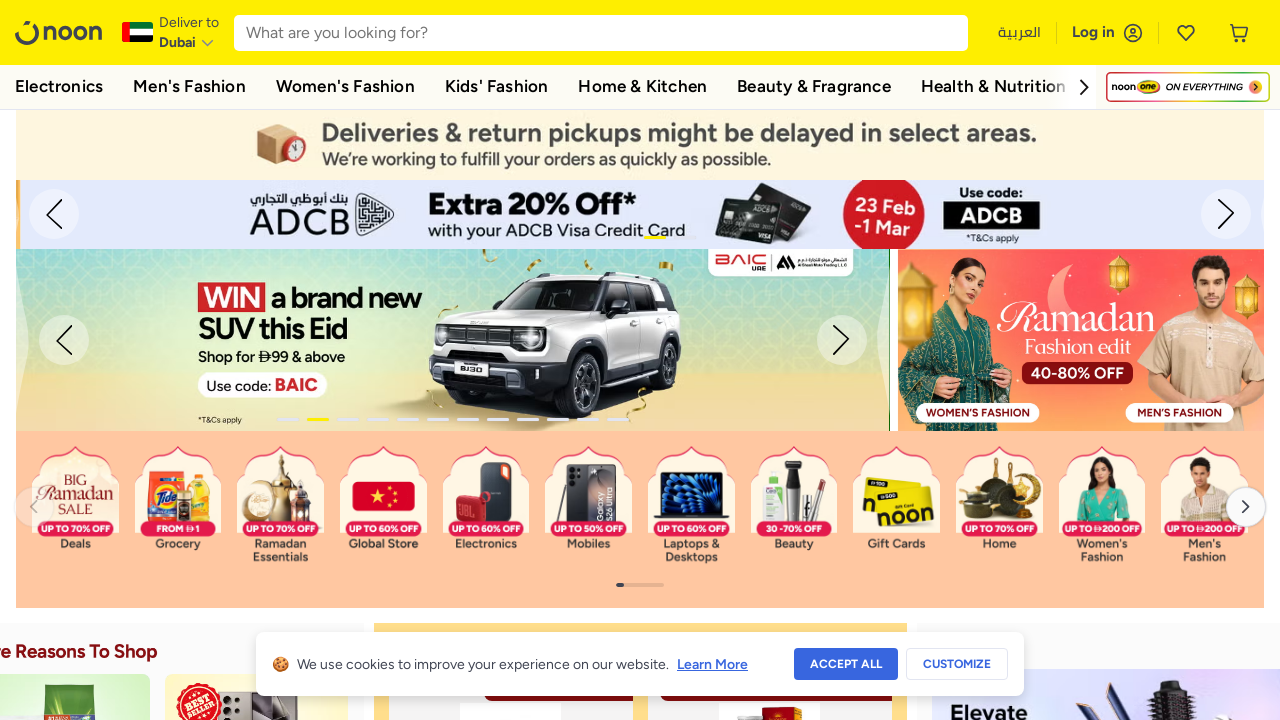

Navigated to Noon.com UAE homepage
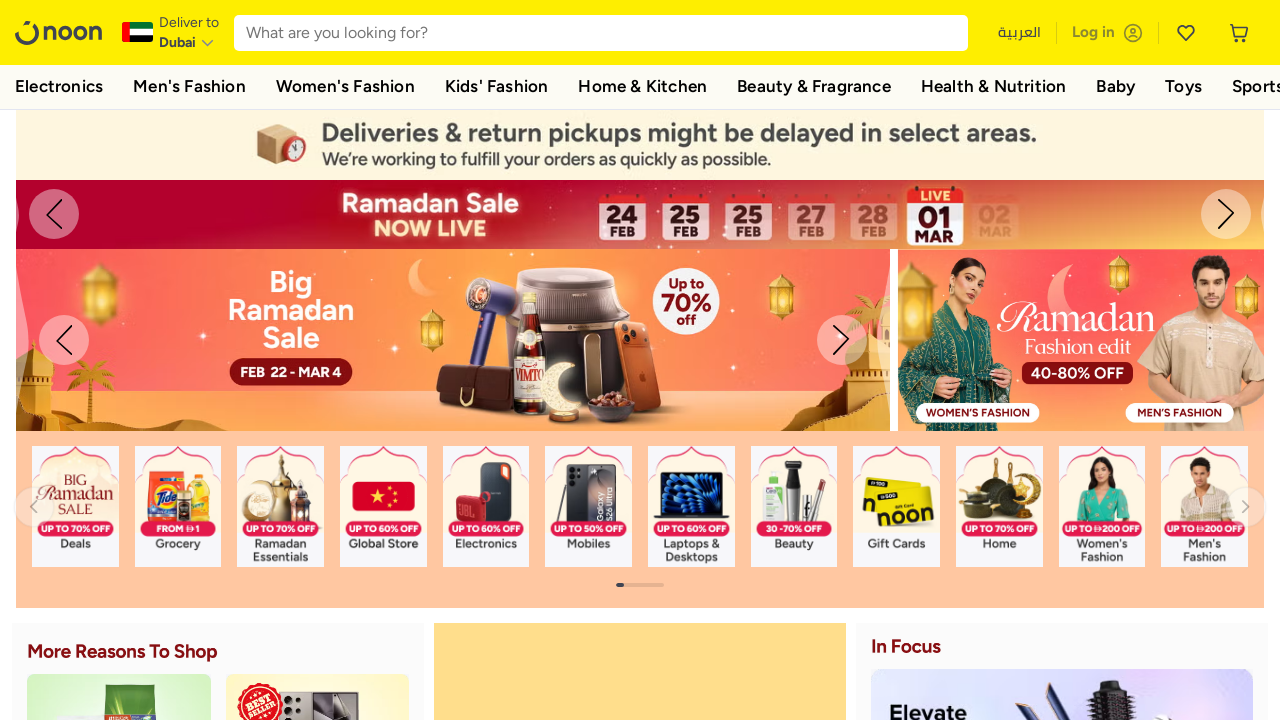

Page DOM content loaded
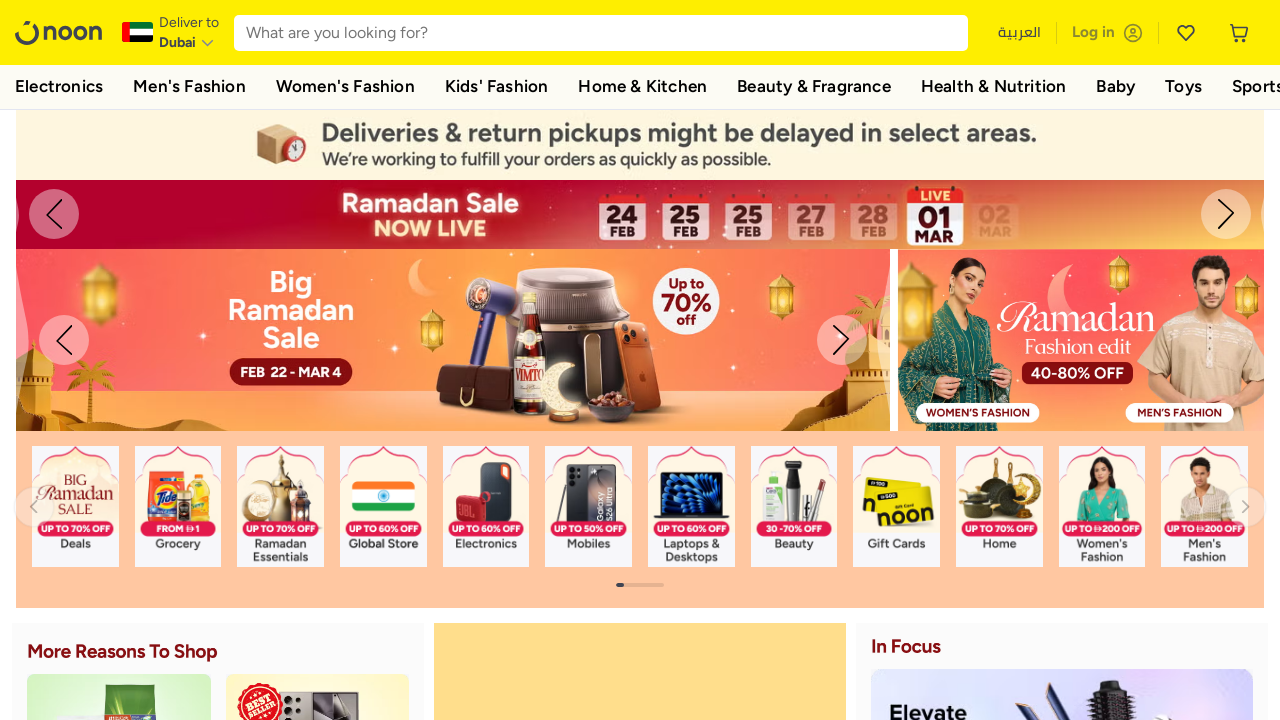

Body element became visible - homepage fully loaded
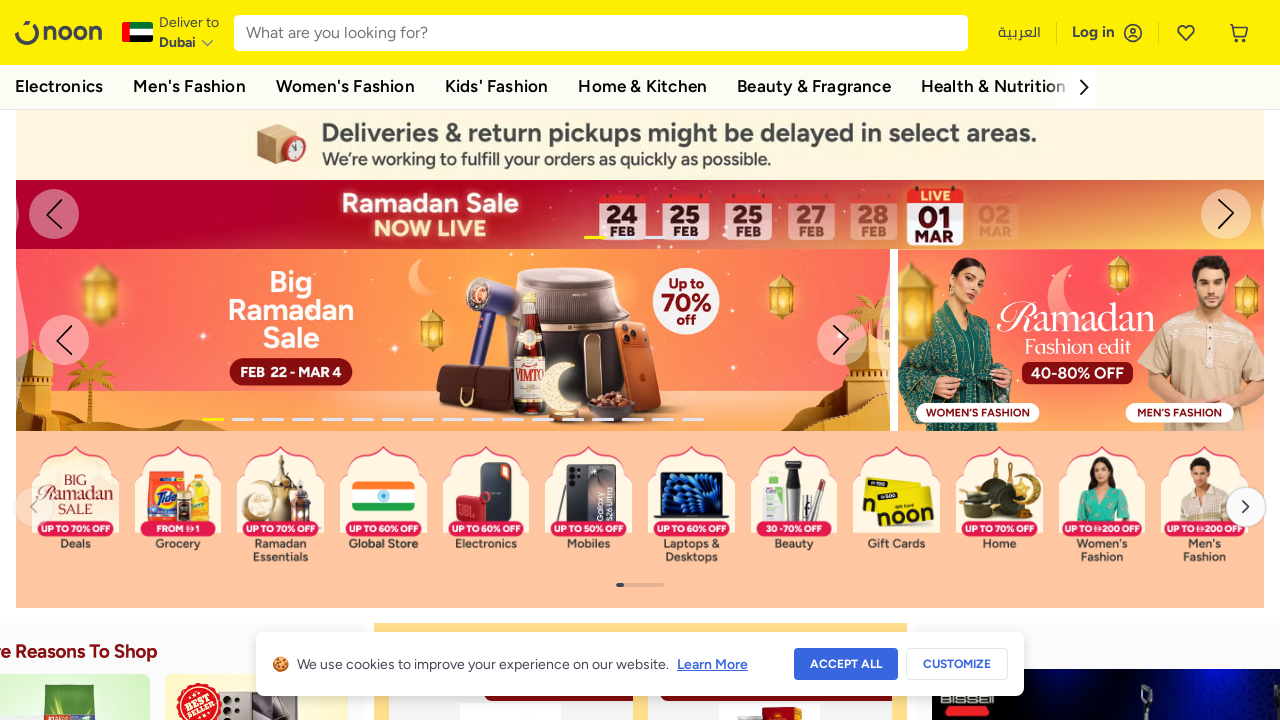

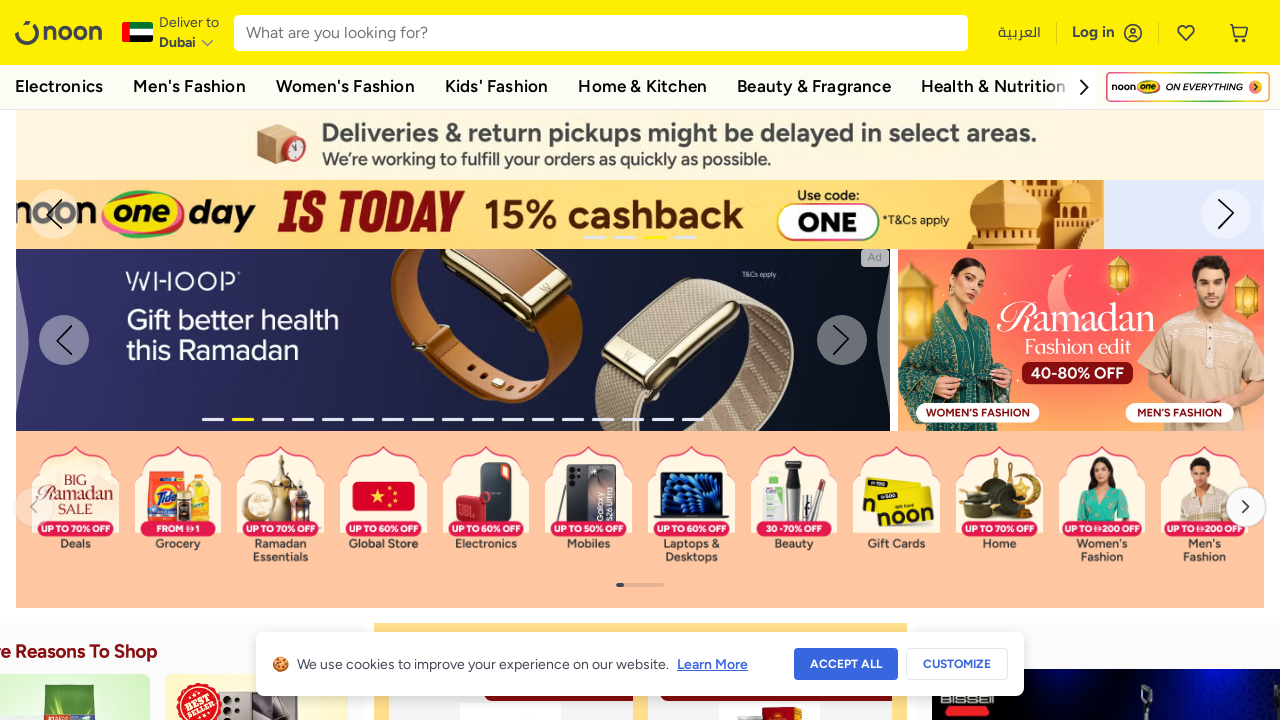